Fills out and submits a form with various input types including text fields, radio buttons, checkboxes, dropdown selections, and text areas

Starting URL: http://www.webscrapingfordatascience.com/postform2/

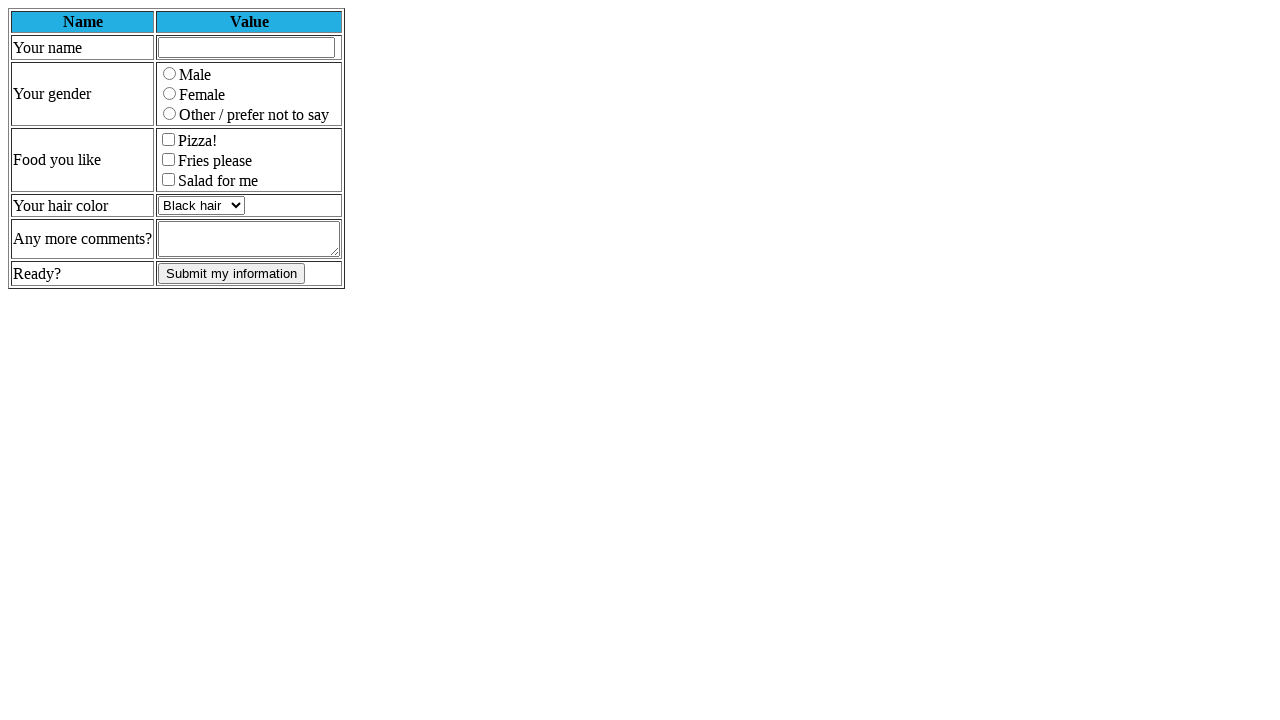

Filled name field with 'John Smith' on input[name='name']
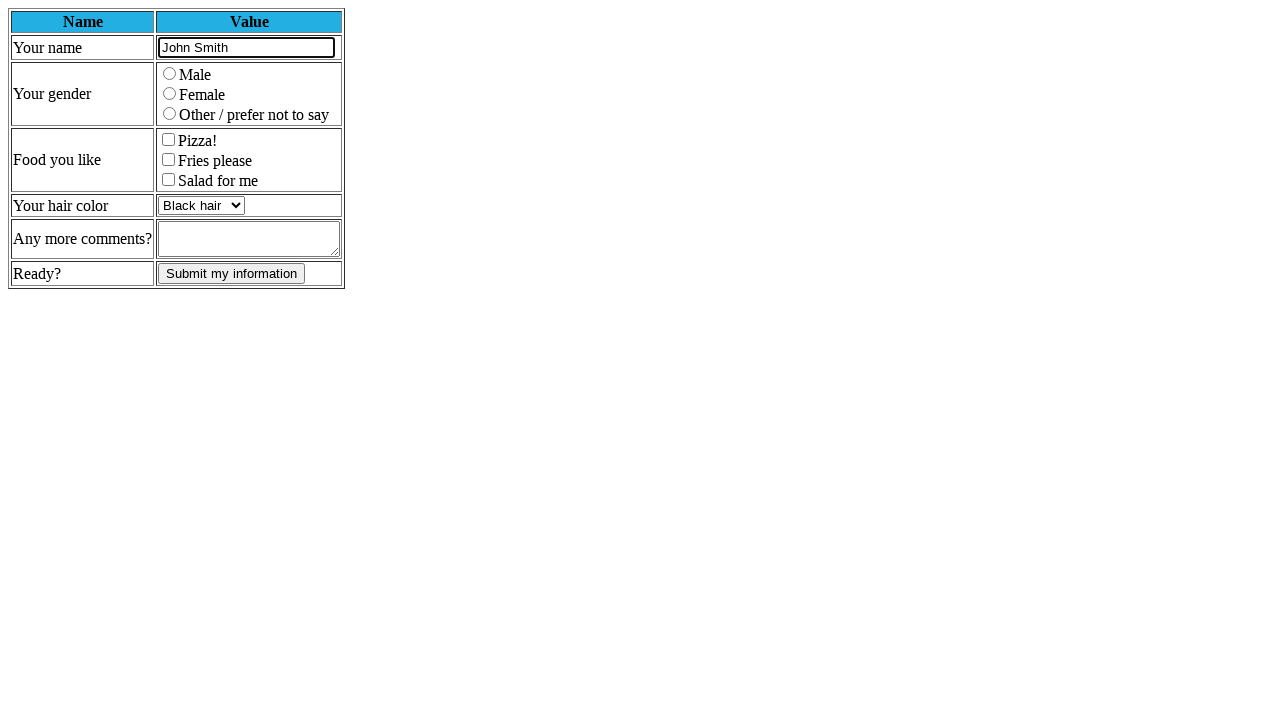

Selected Male radio button for gender at (170, 74) on input[name='gender'][value='M']
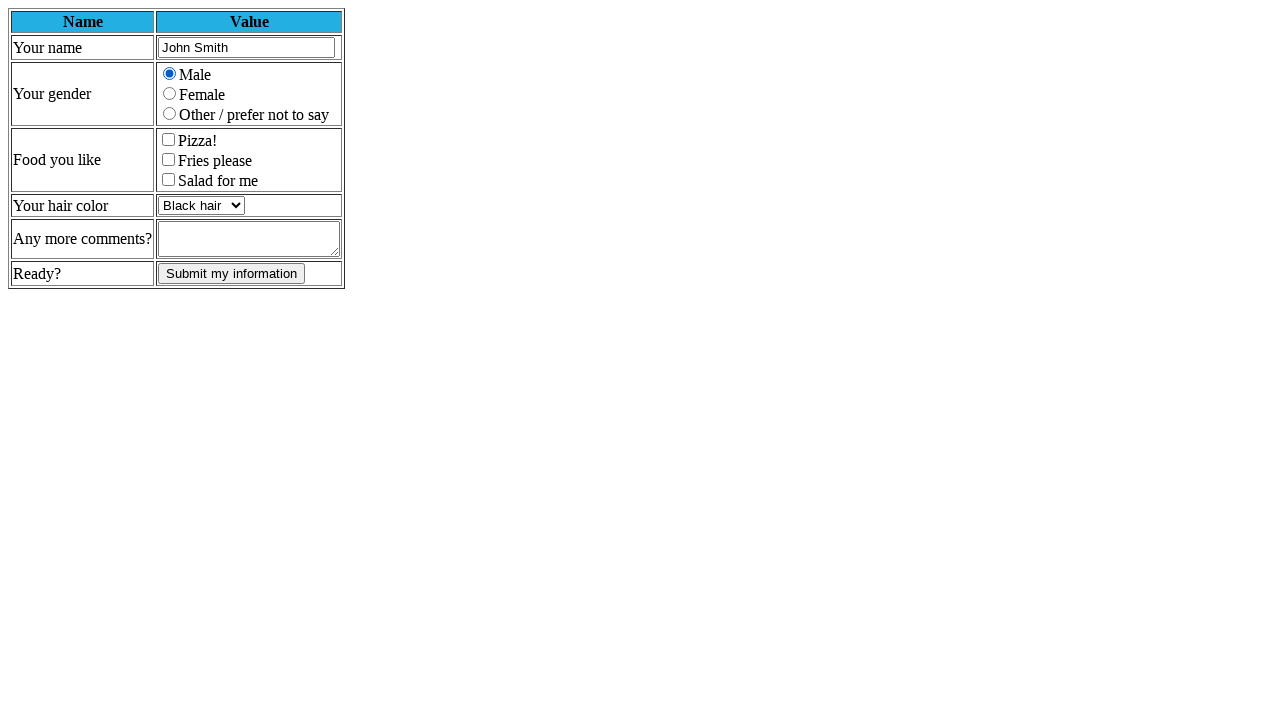

Checked pizza checkbox at (168, 140) on input[name='pizza']
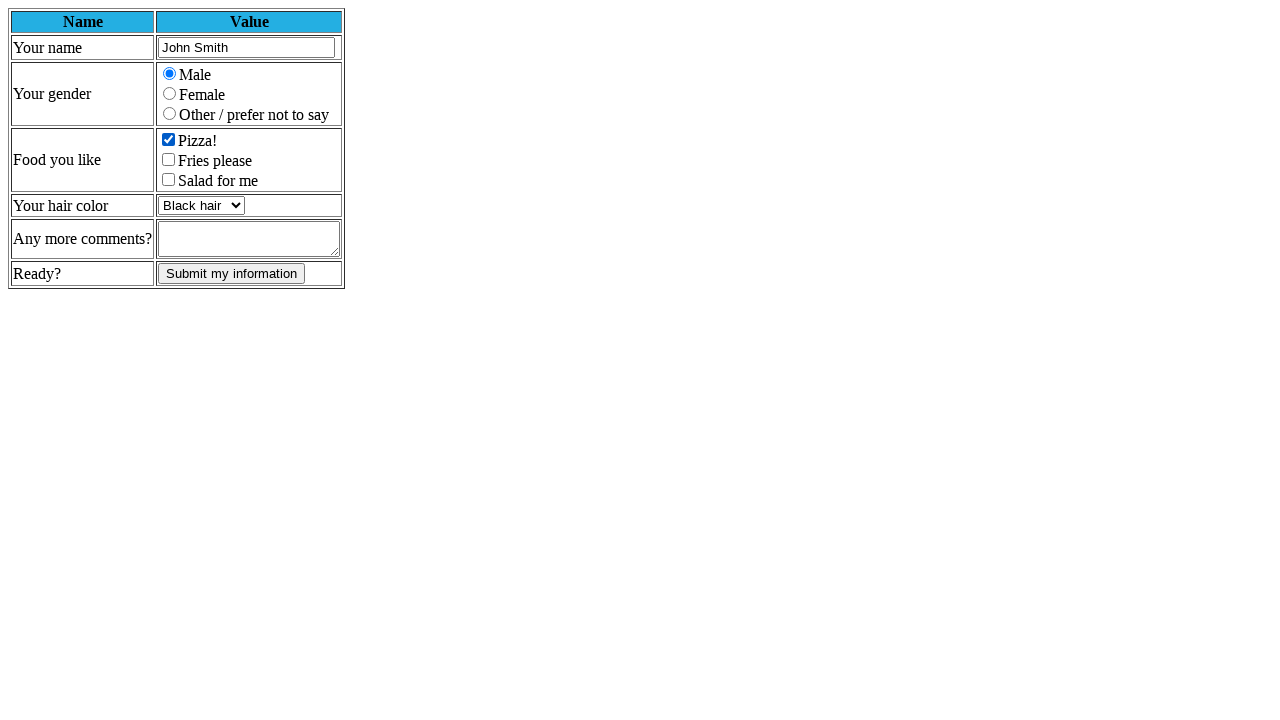

Selected blonde from hair color dropdown on select[name='haircolor']
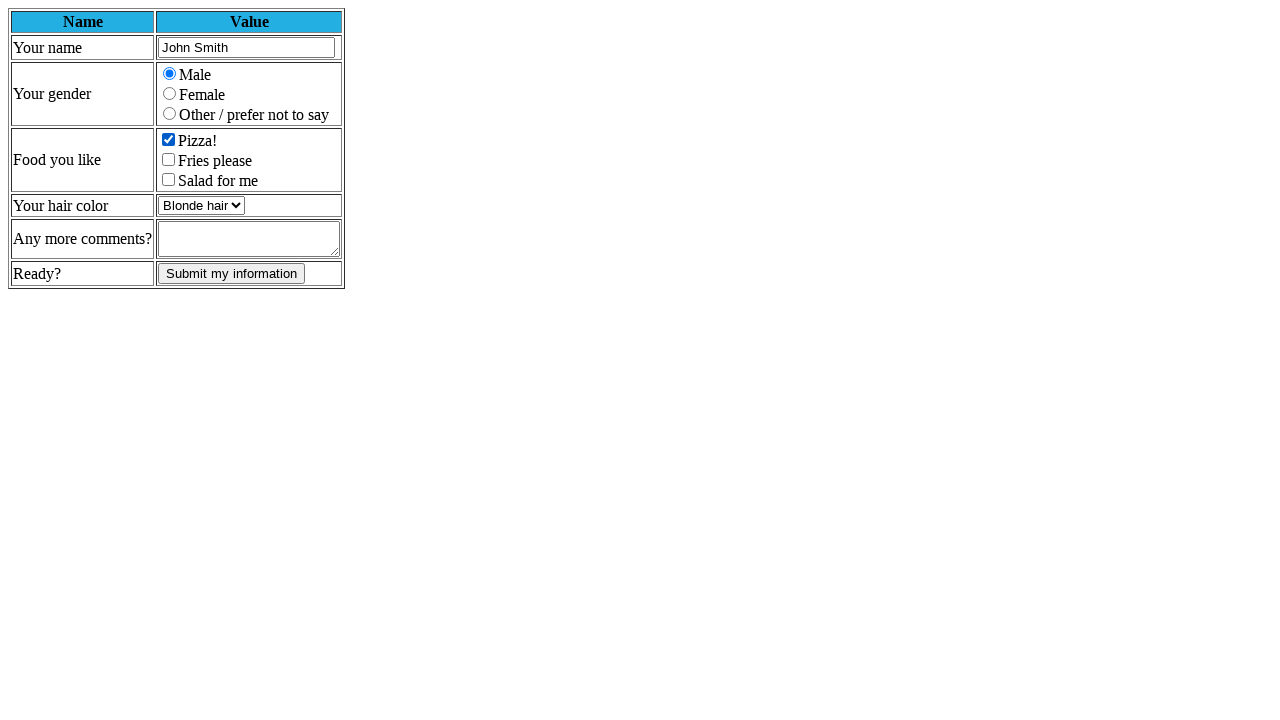

Filled comments text area with multi-line text on textarea[name='comments']
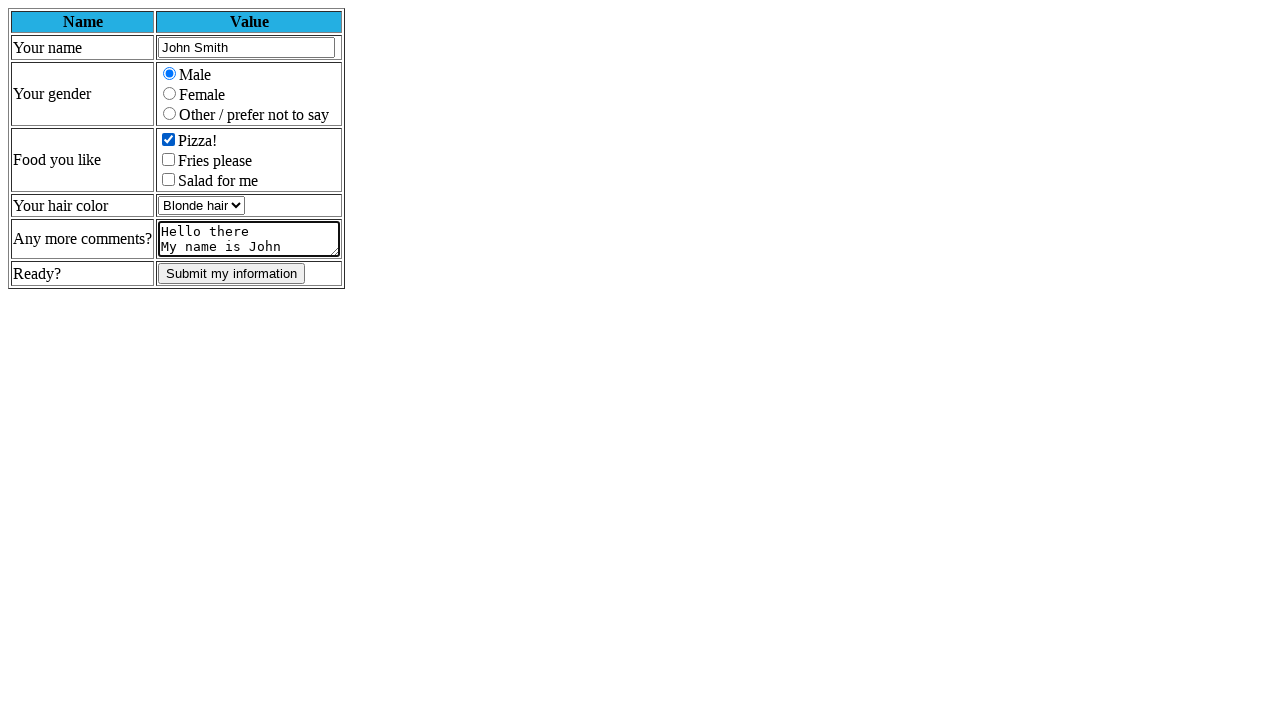

Submitted form by pressing Enter on form
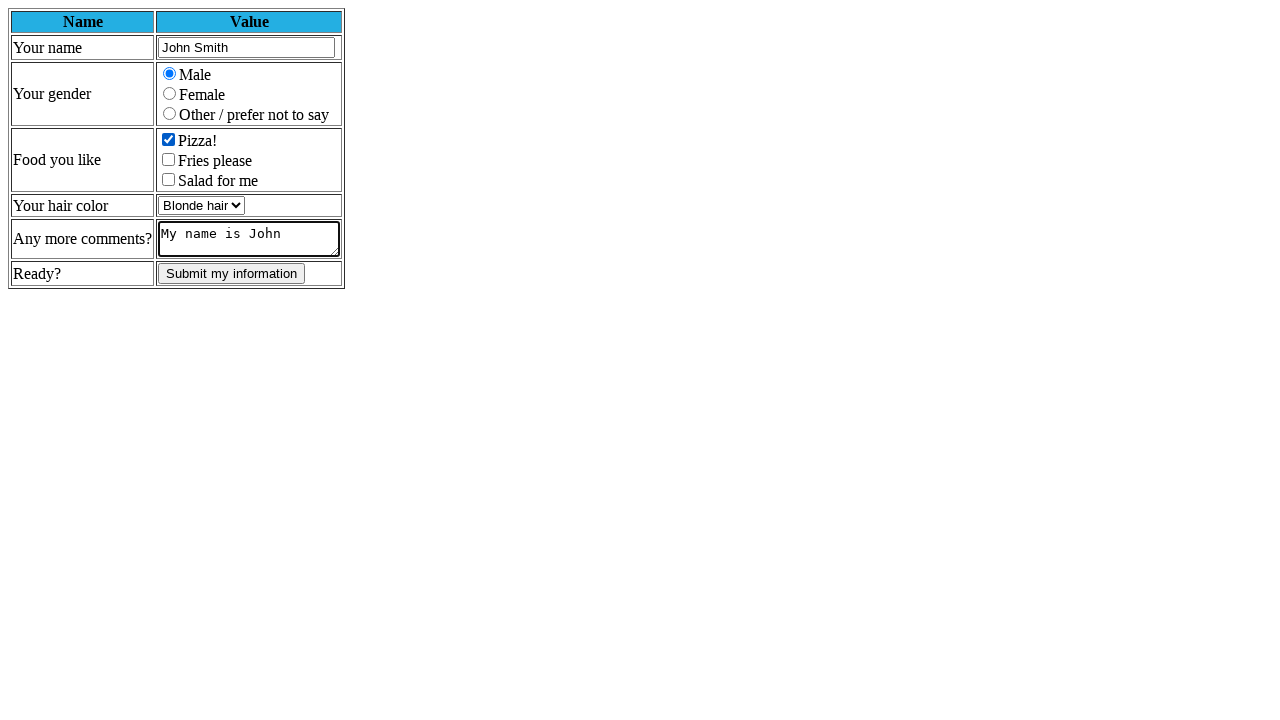

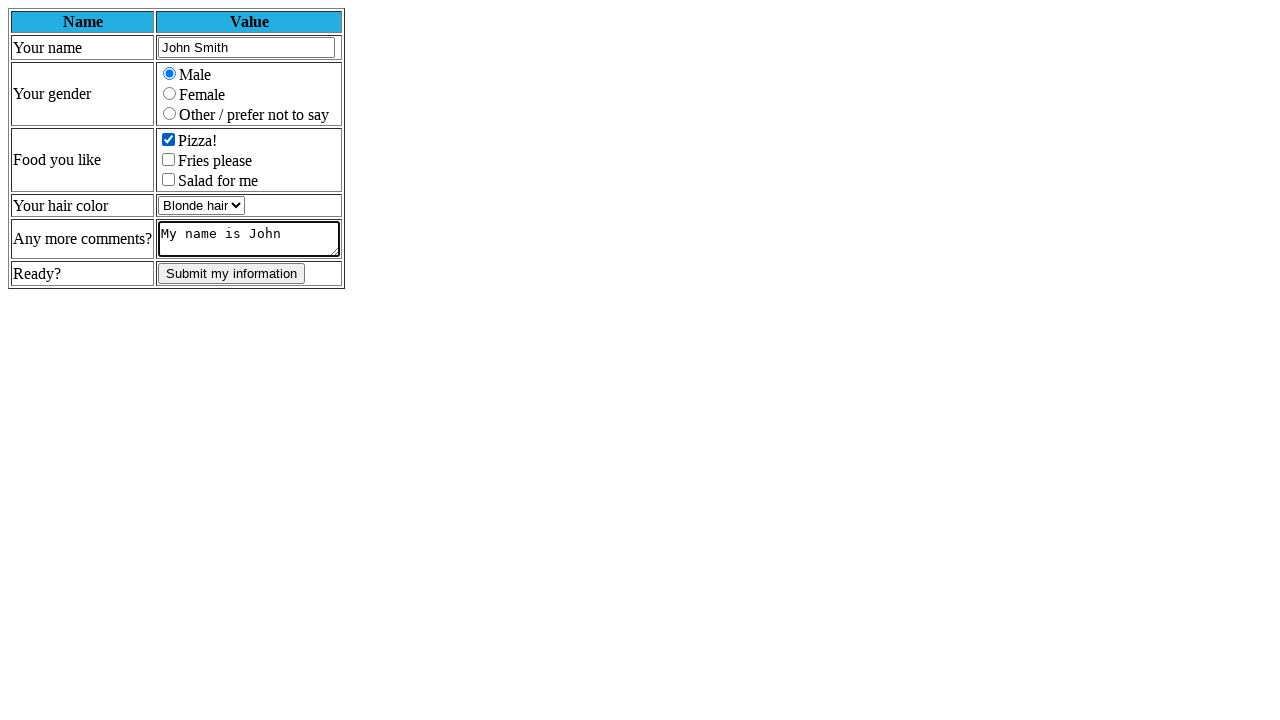